Tests checkbox interaction by toggling checkboxes on and off and verifying their states

Starting URL: http://the-internet.herokuapp.com/checkboxes

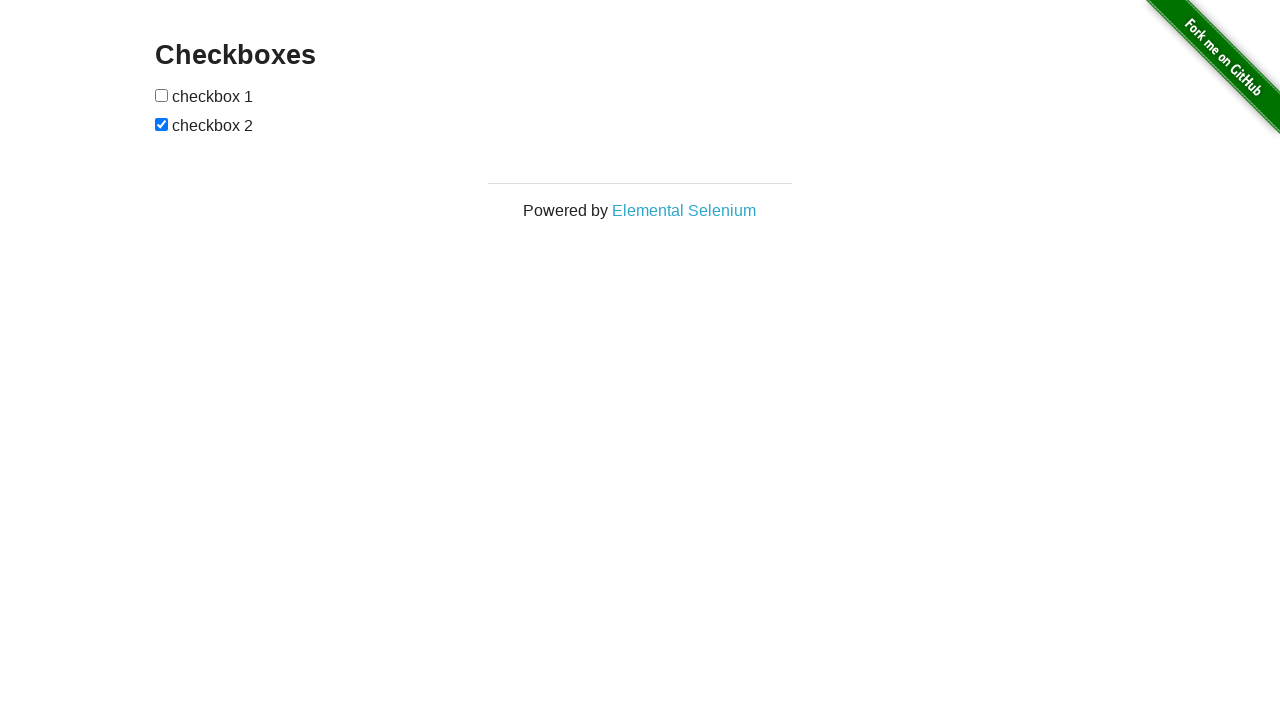

Located all checkboxes on the page
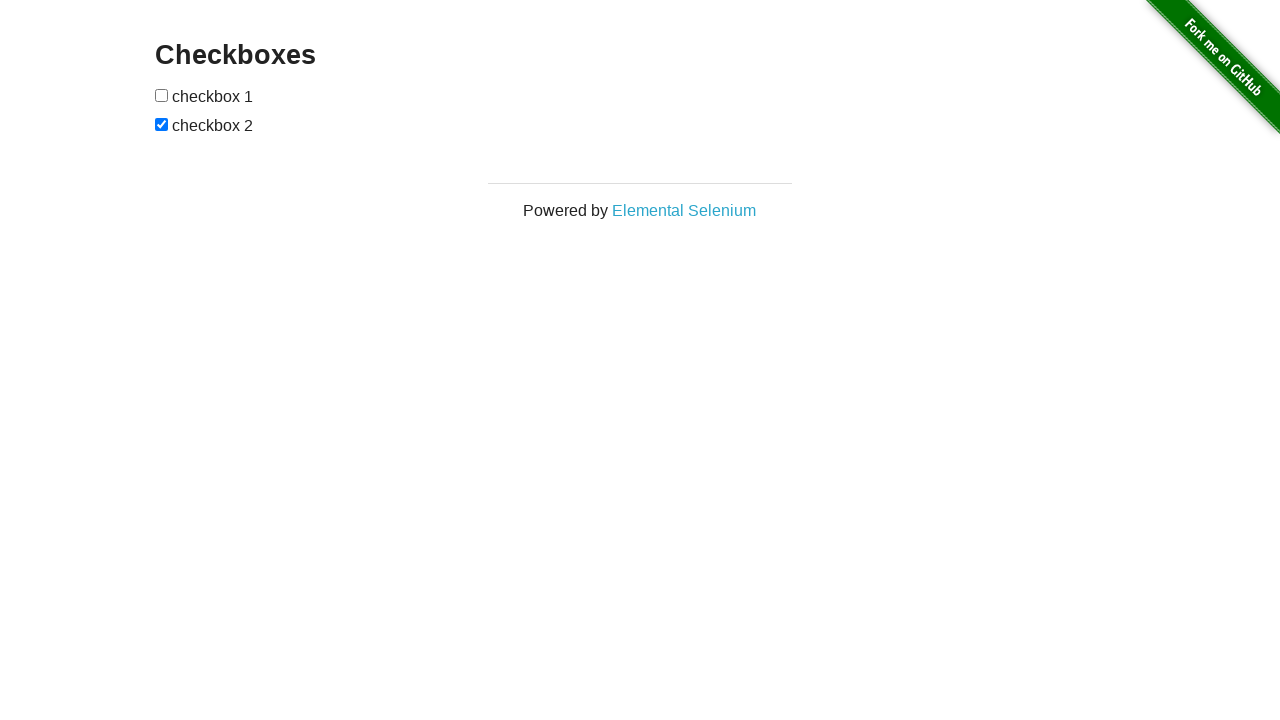

Clicked first checkbox to check it at (162, 95) on [type=checkbox] >> nth=0
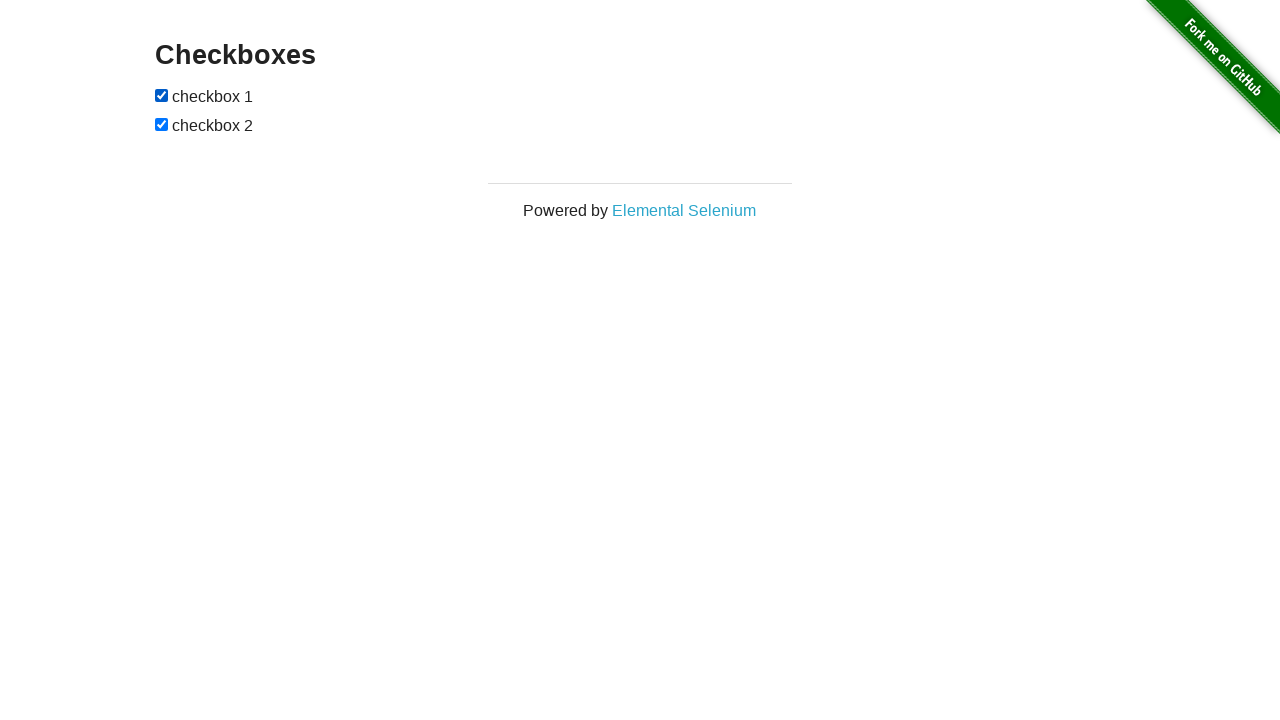

Clicked second checkbox to uncheck it at (162, 124) on [type=checkbox] >> nth=1
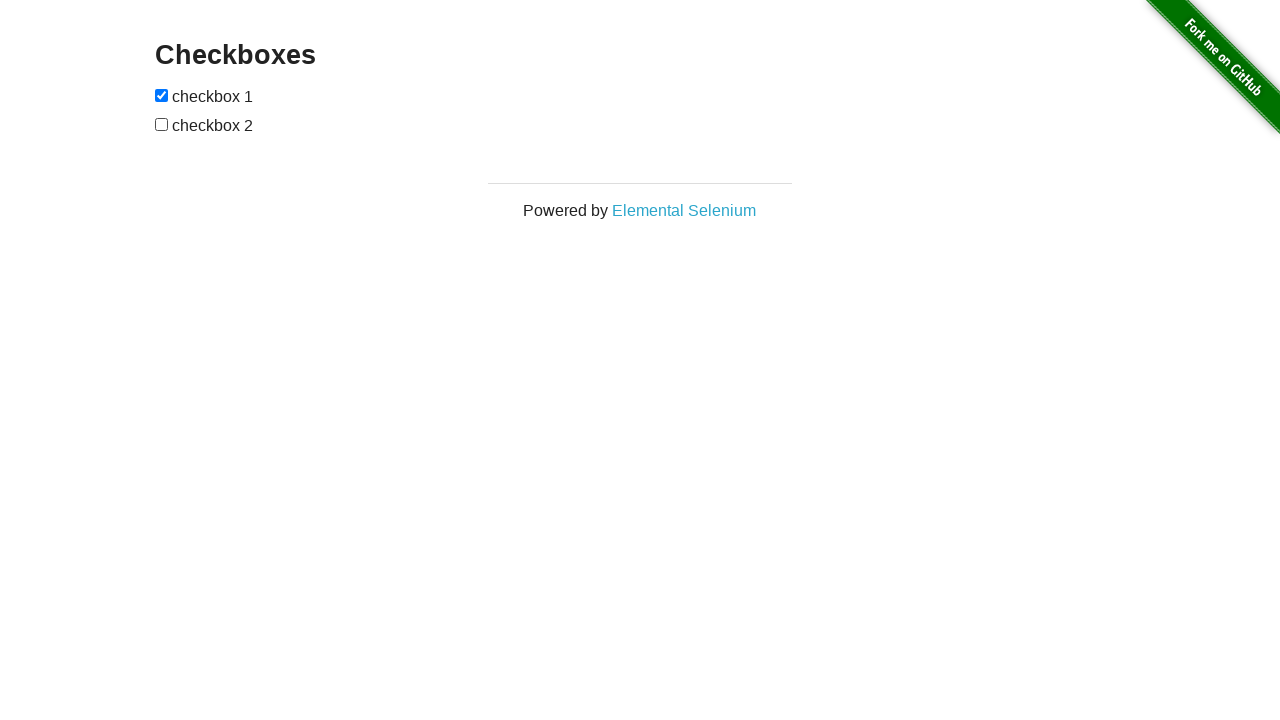

Verified first checkbox is checked
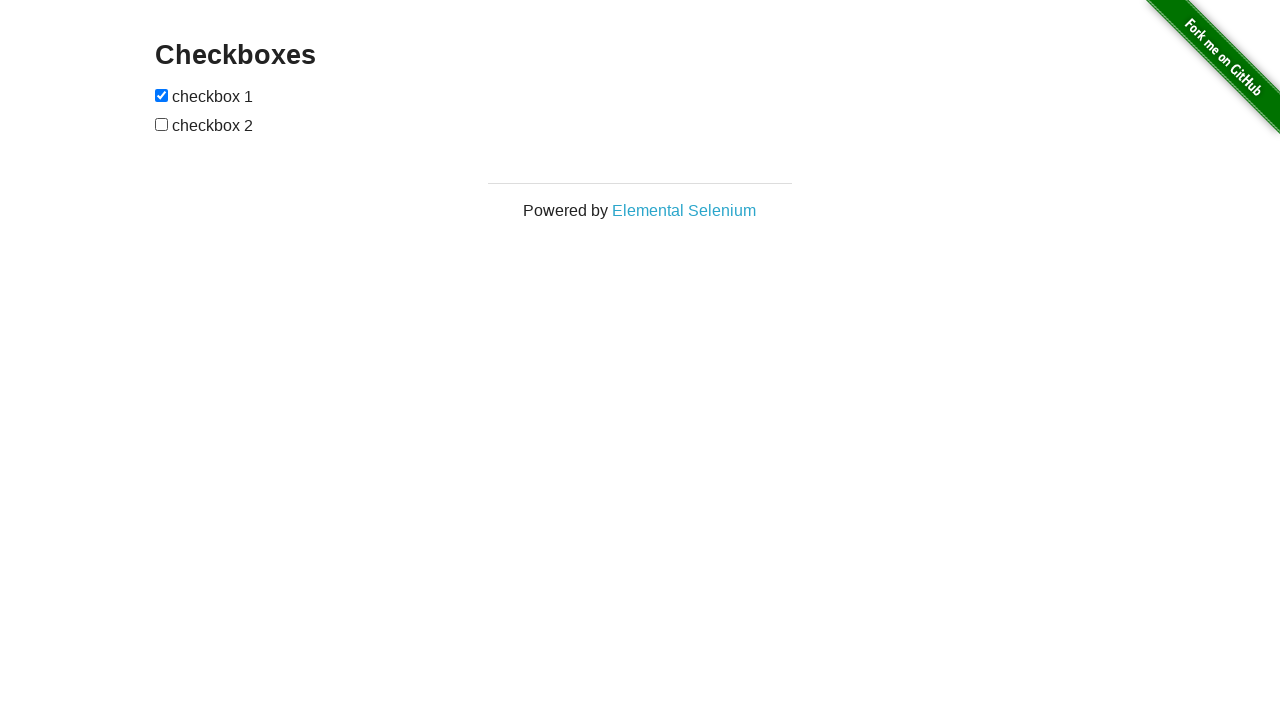

Verified second checkbox is unchecked
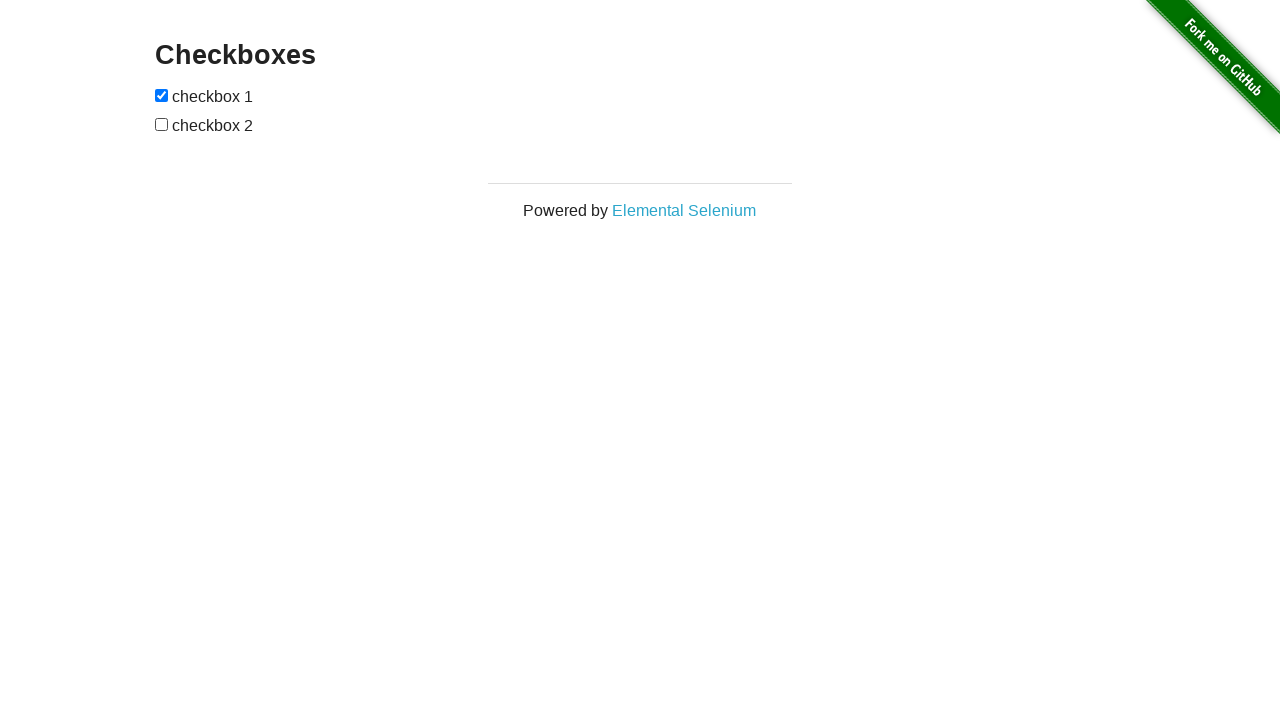

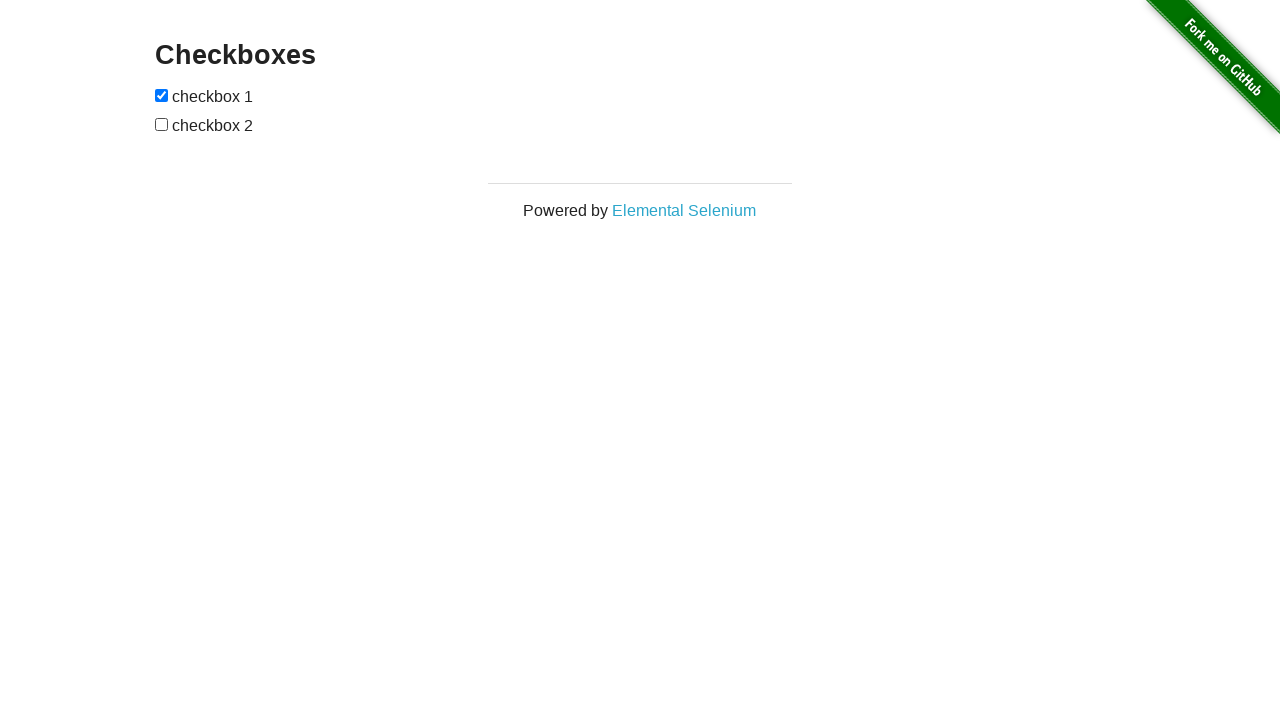